Tests that the CRM homepage has the expected page title containing information about CRM software for customer relationship management.

Starting URL: https://classic.crmpro.com/index.html

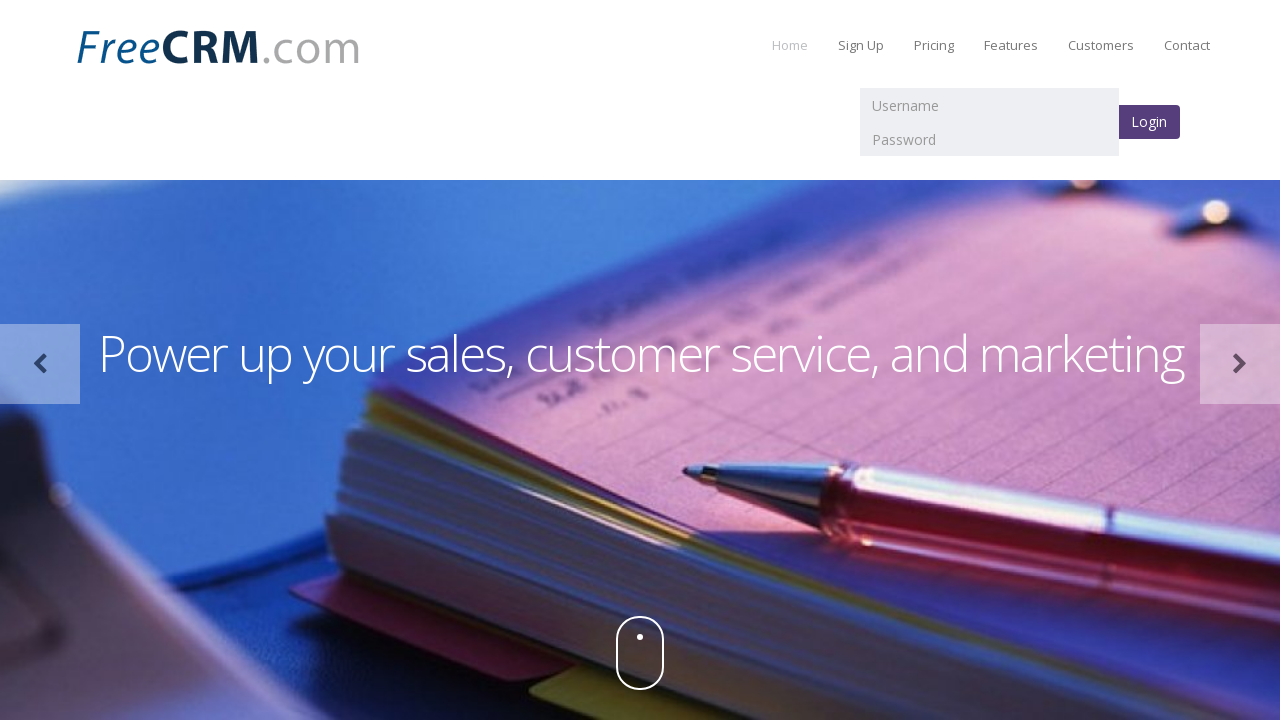

Waited for page to reach domcontentloaded state
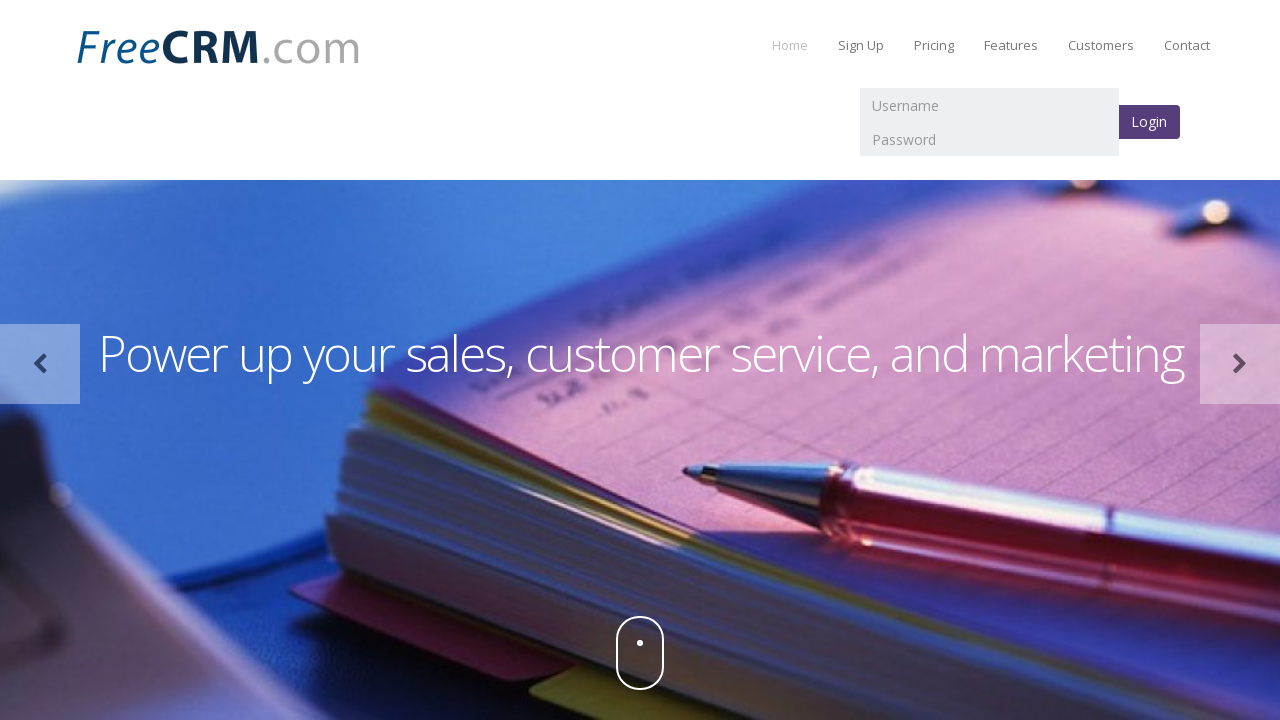

Retrieved page title: Free CRM software for customer relationship management, sales, and support.
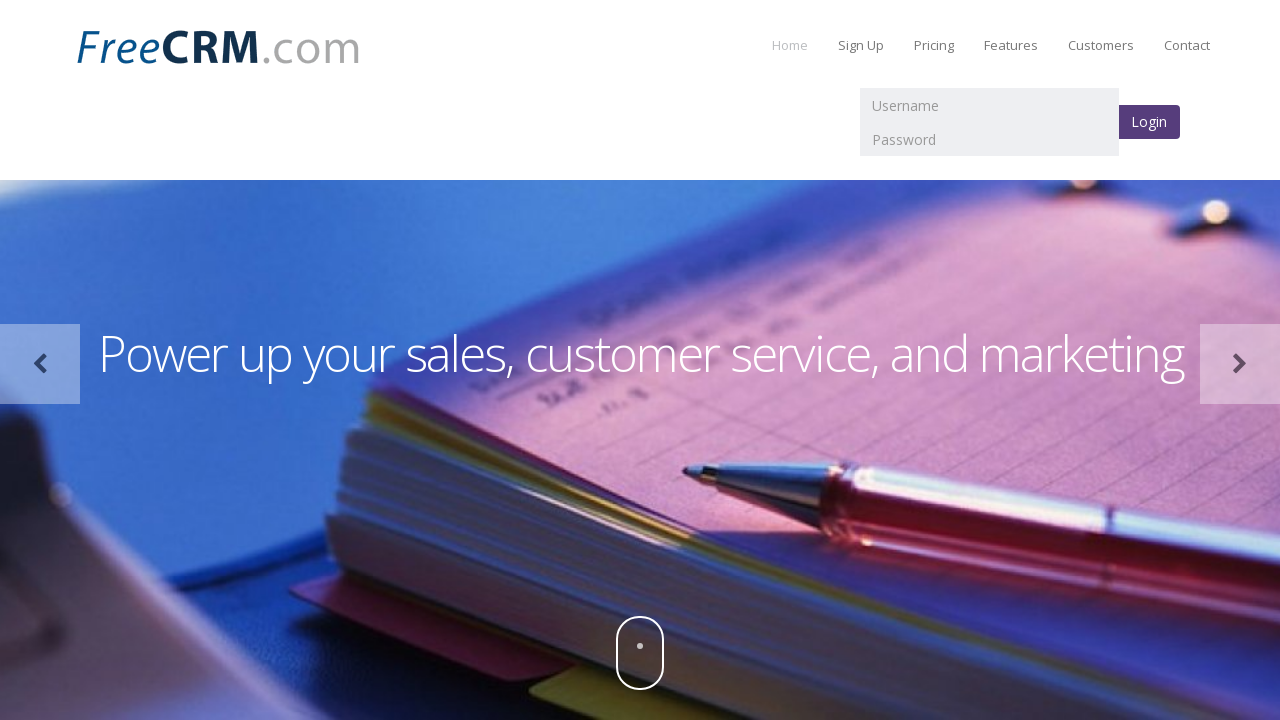

Verified page title contains CRM-related information
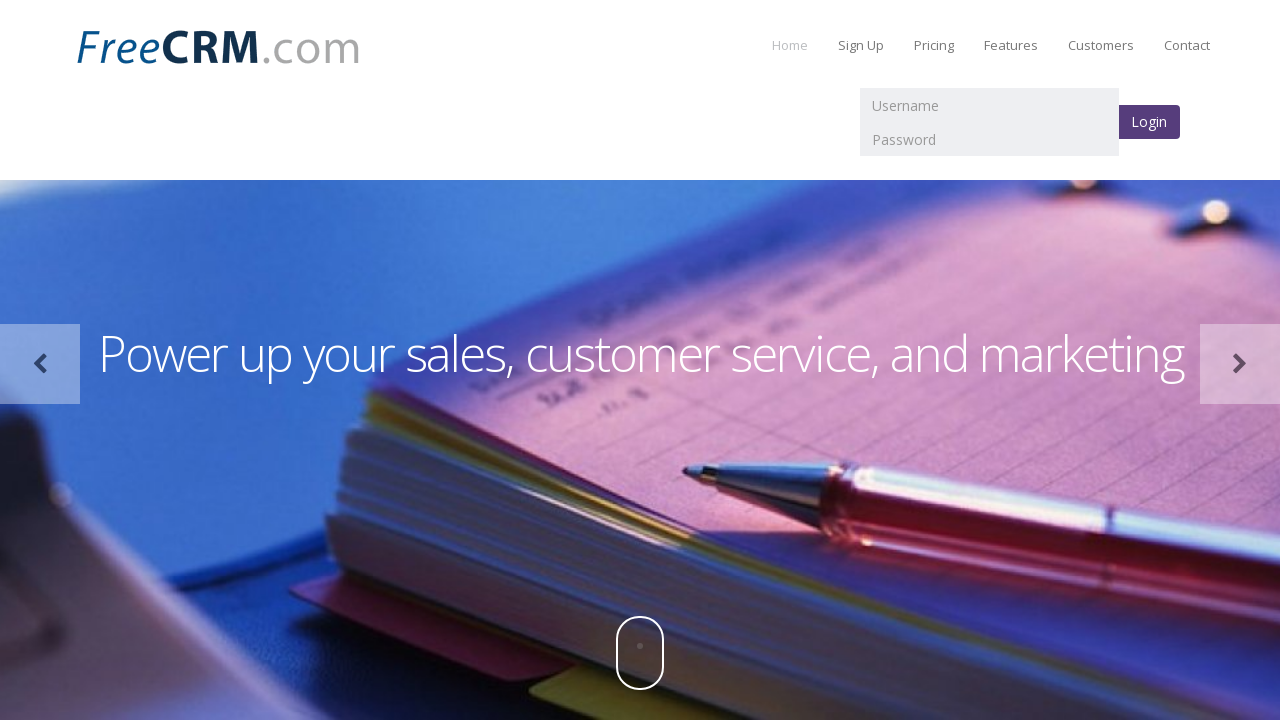

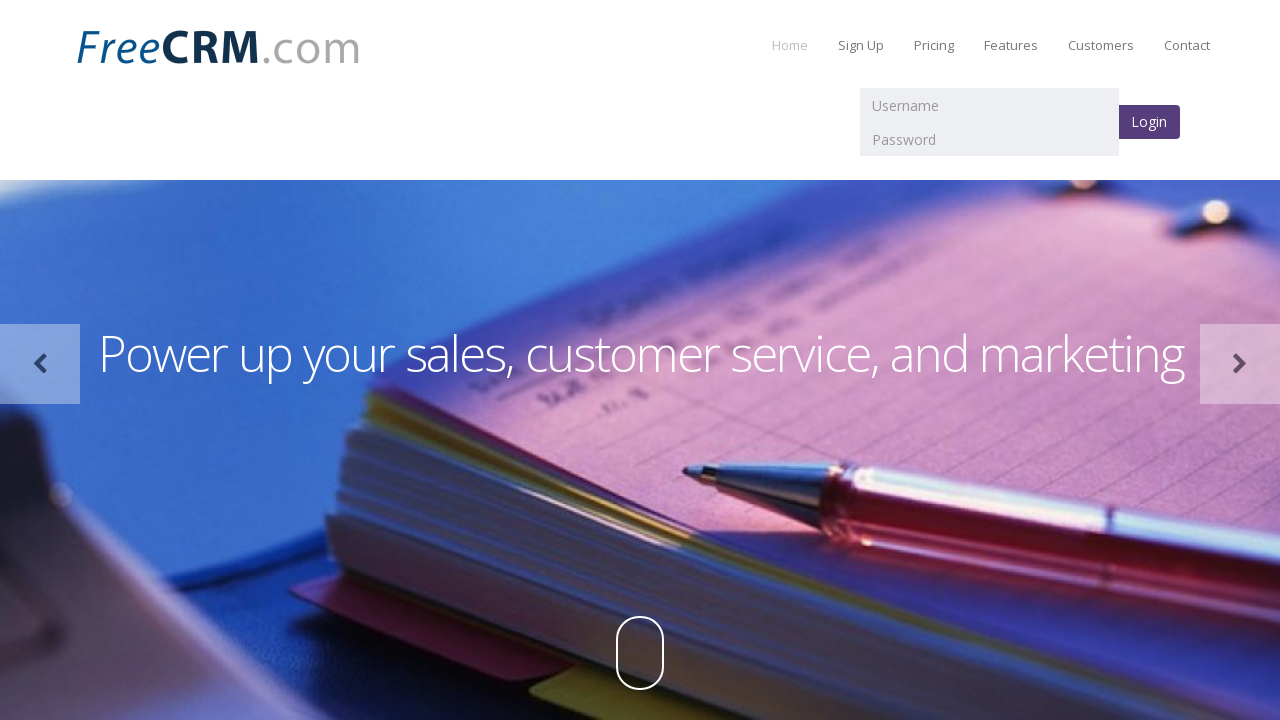